Tests form interaction on a registration page by selecting a radio button (Female) and checking a checkbox (Cricket hobby)

Starting URL: https://demo.automationtesting.in/Register.html

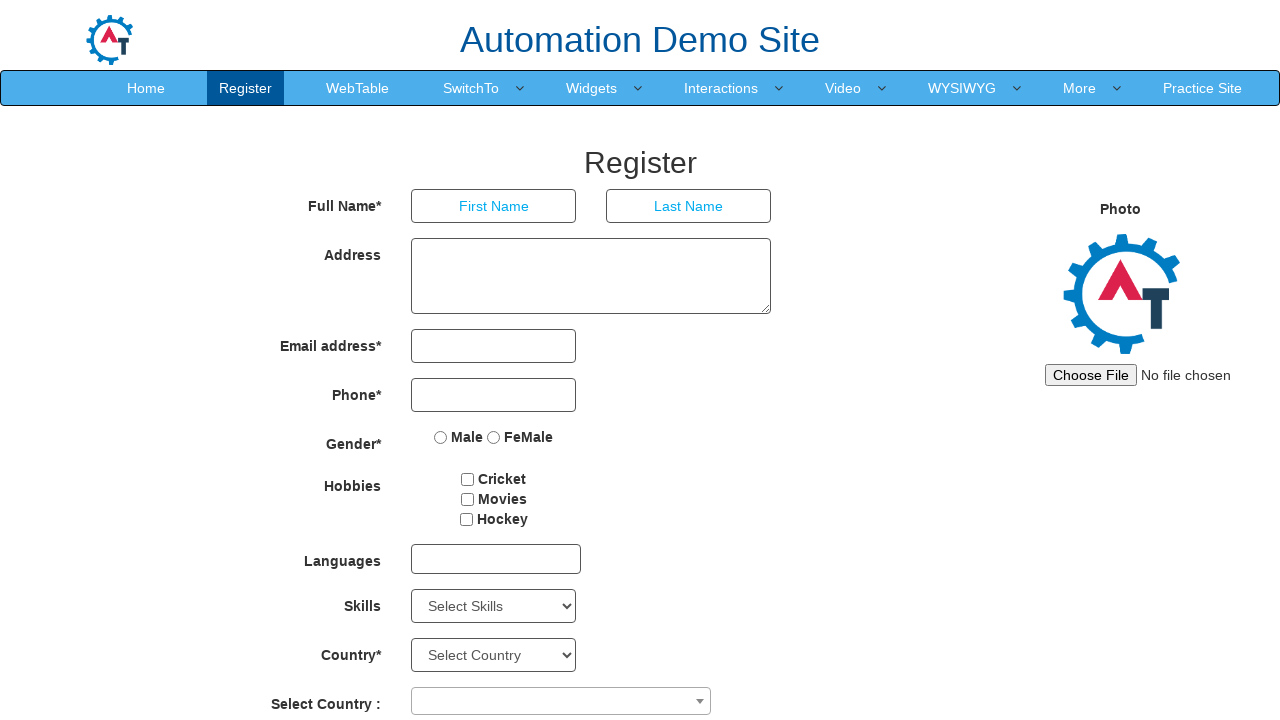

Navigated to registration page
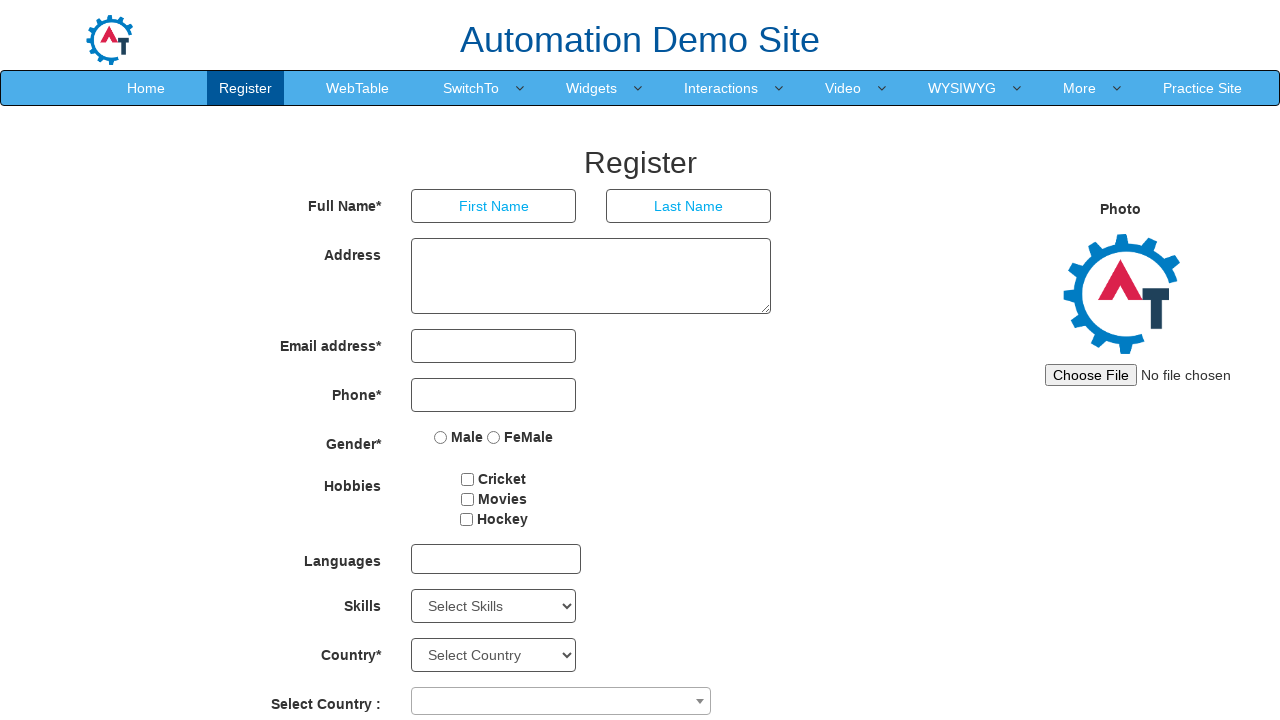

Waited for and located Female radio button
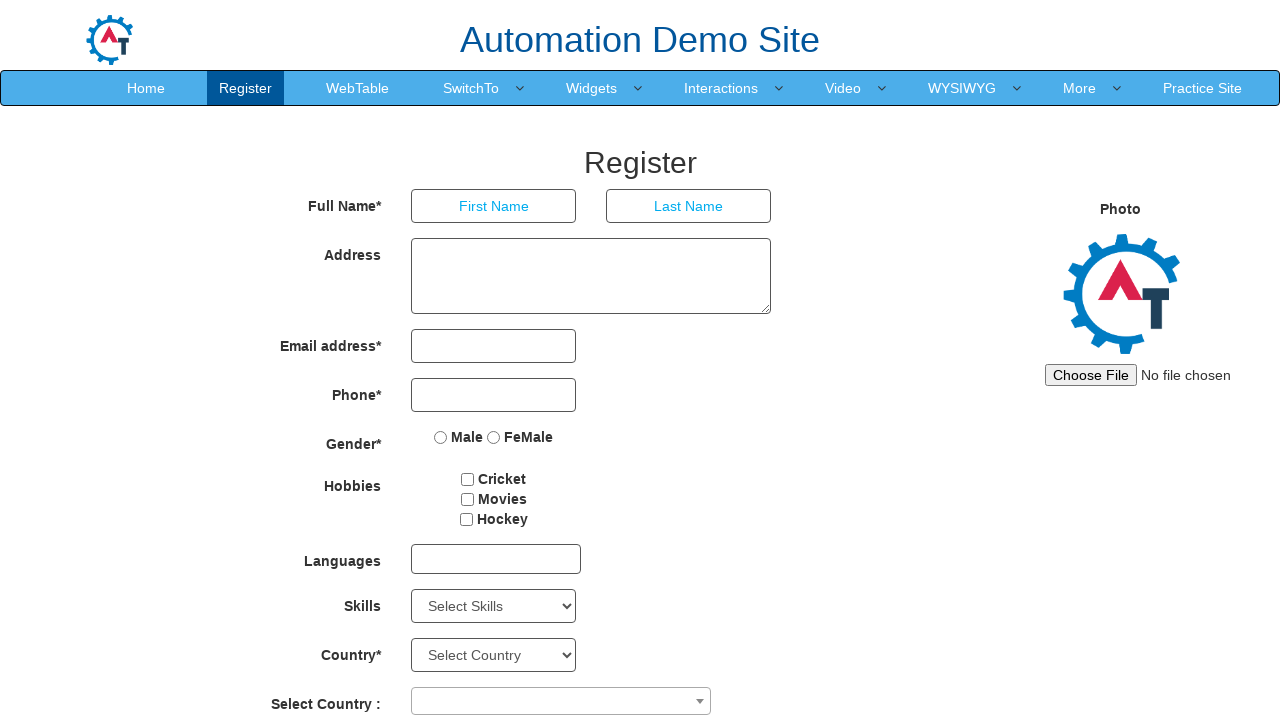

Selected Female radio button
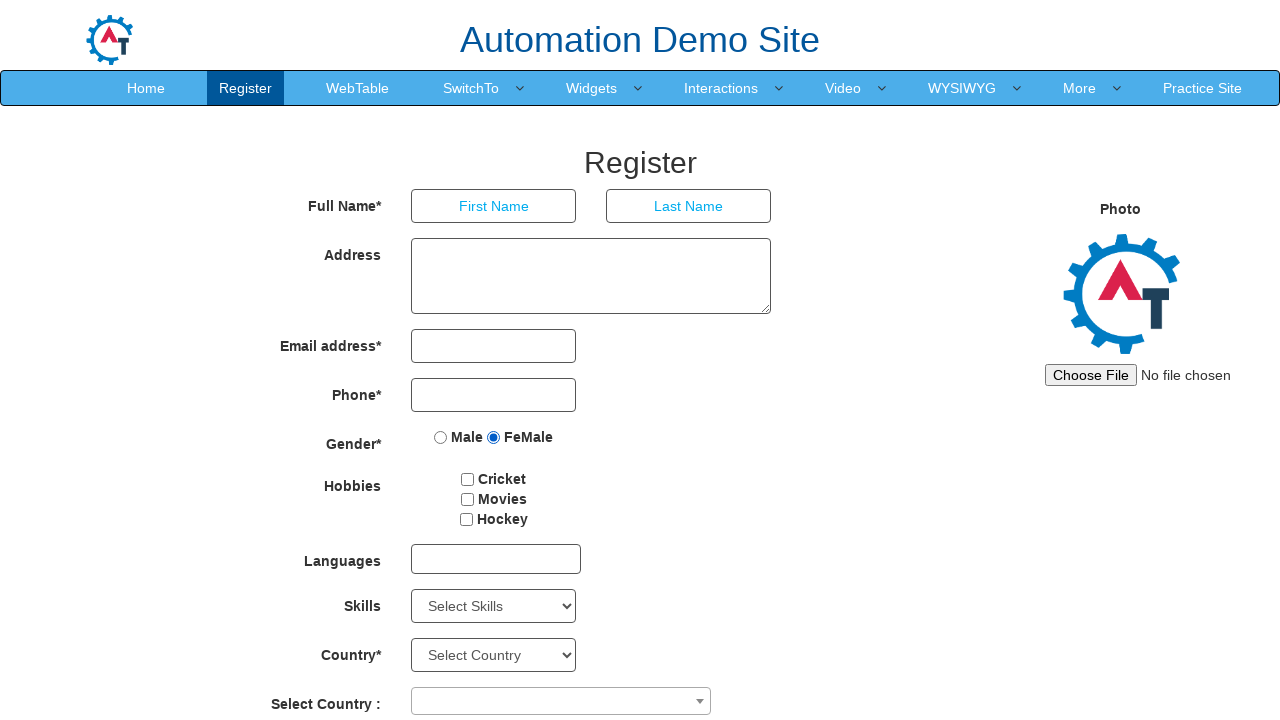

Waited for and located Cricket checkbox
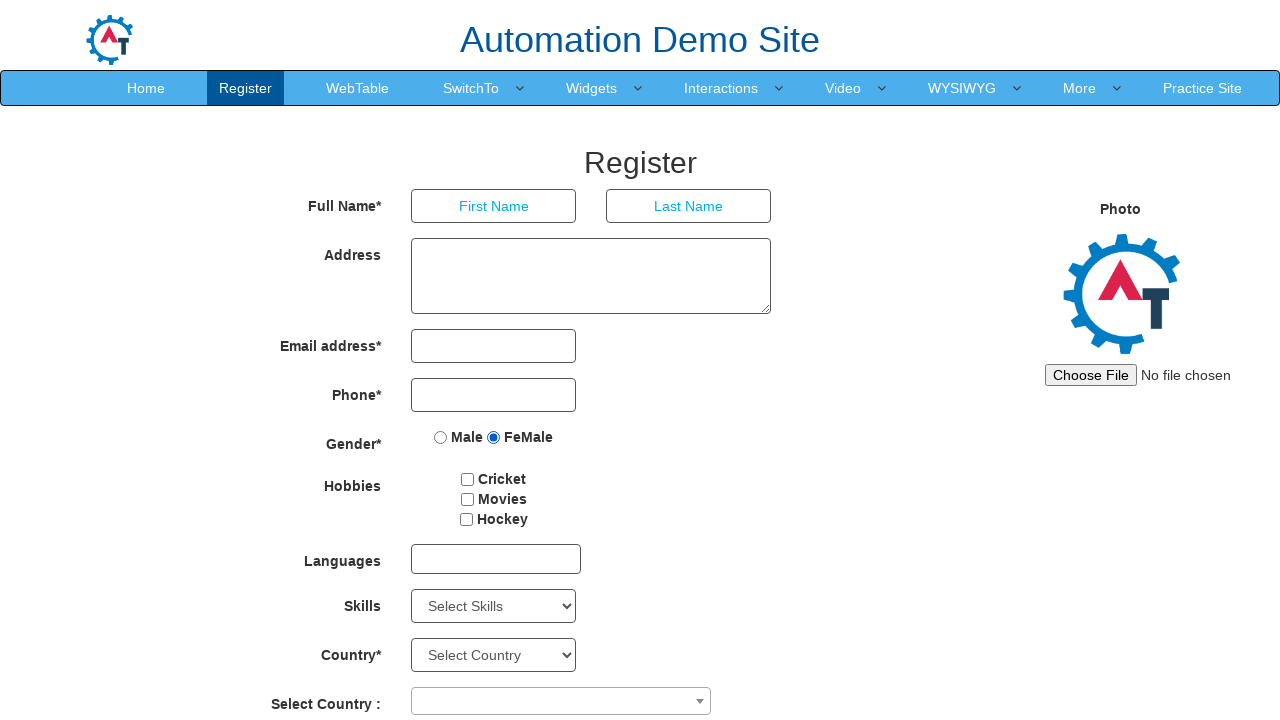

Selected Cricket checkbox hobby
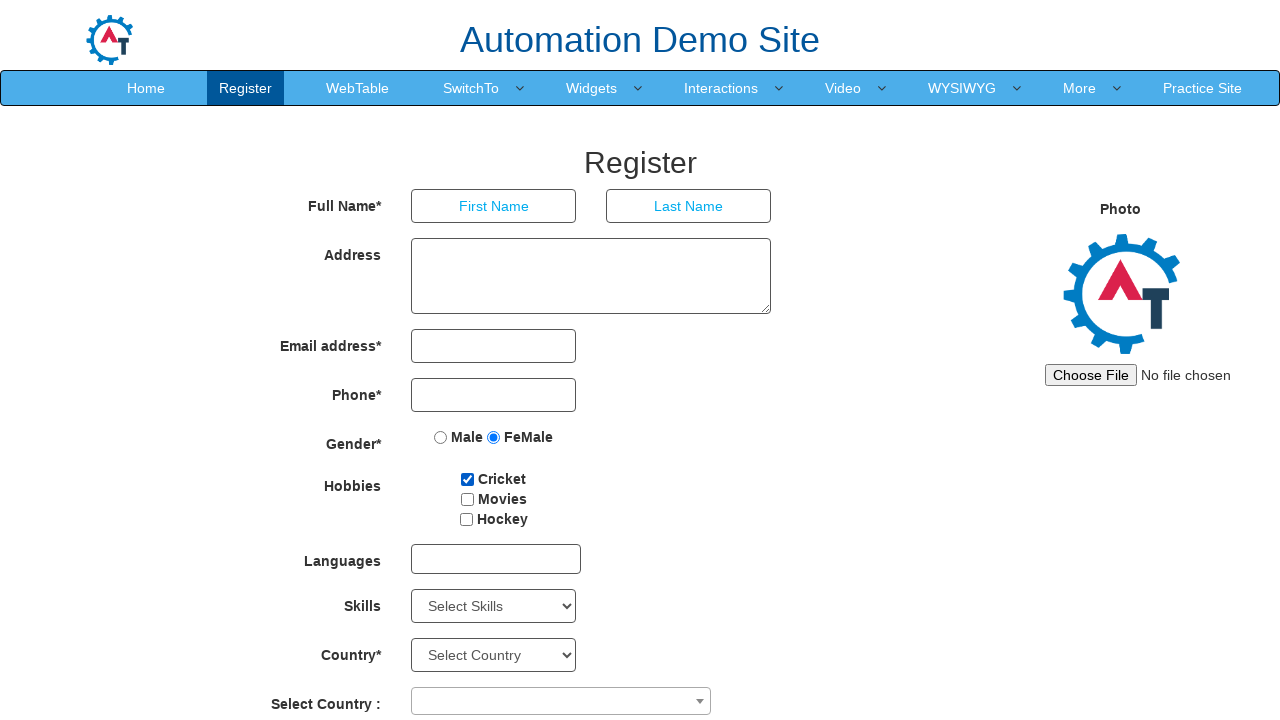

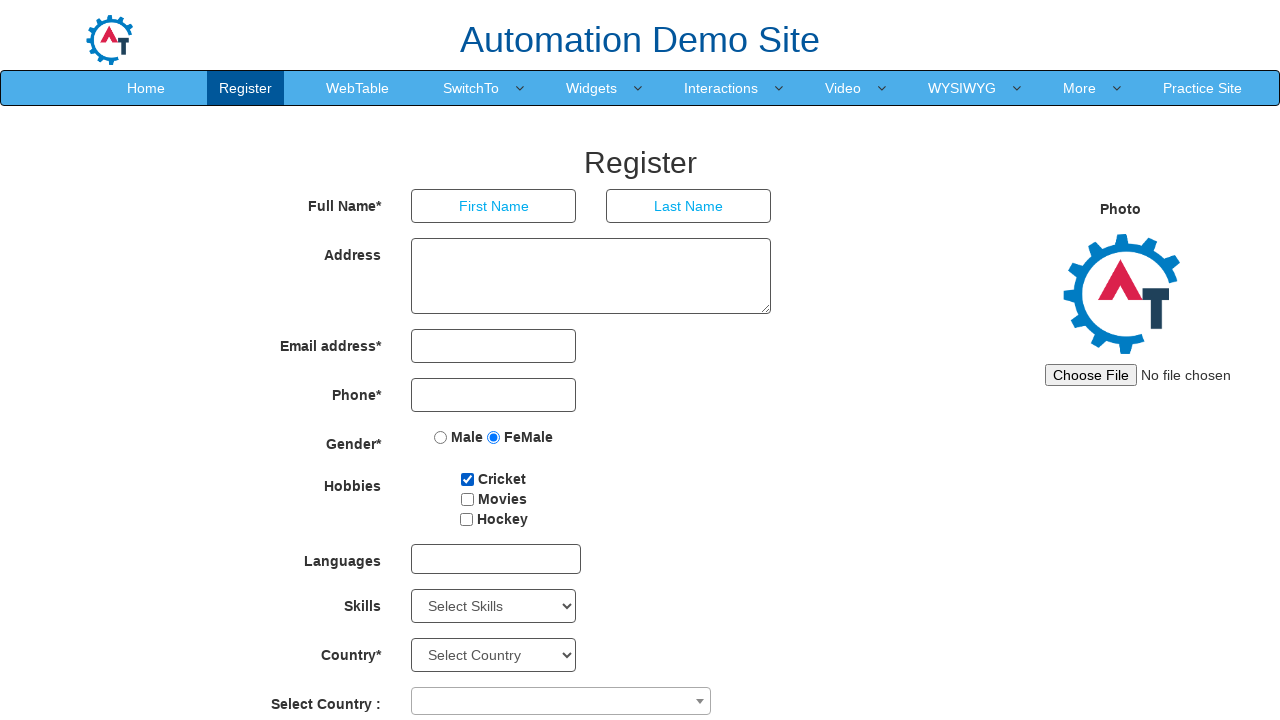